Tests text input functionality by navigating to Text Input page, entering text in a field, and clicking the update button

Starting URL: http://uitestingplayground.com/home

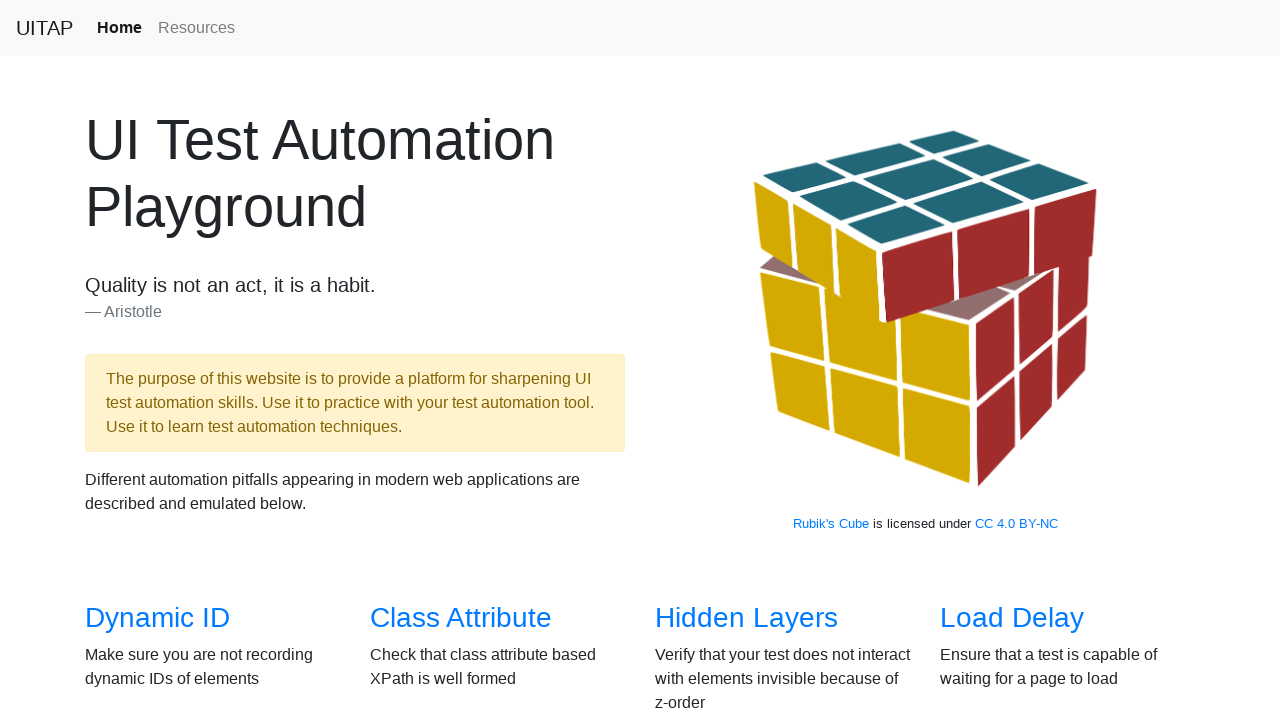

Clicked on Text Input navigation link at (1002, 360) on text=Text Input
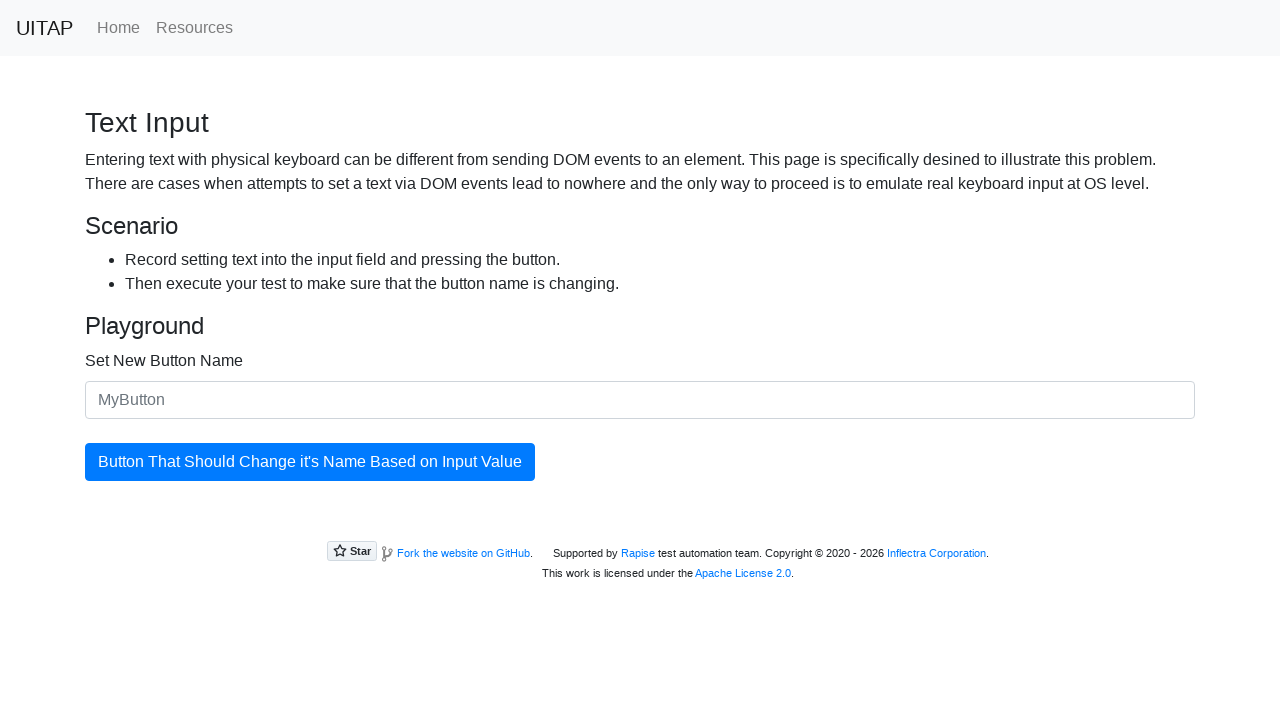

Clicked on the text input field at (640, 400) on #newButtonName
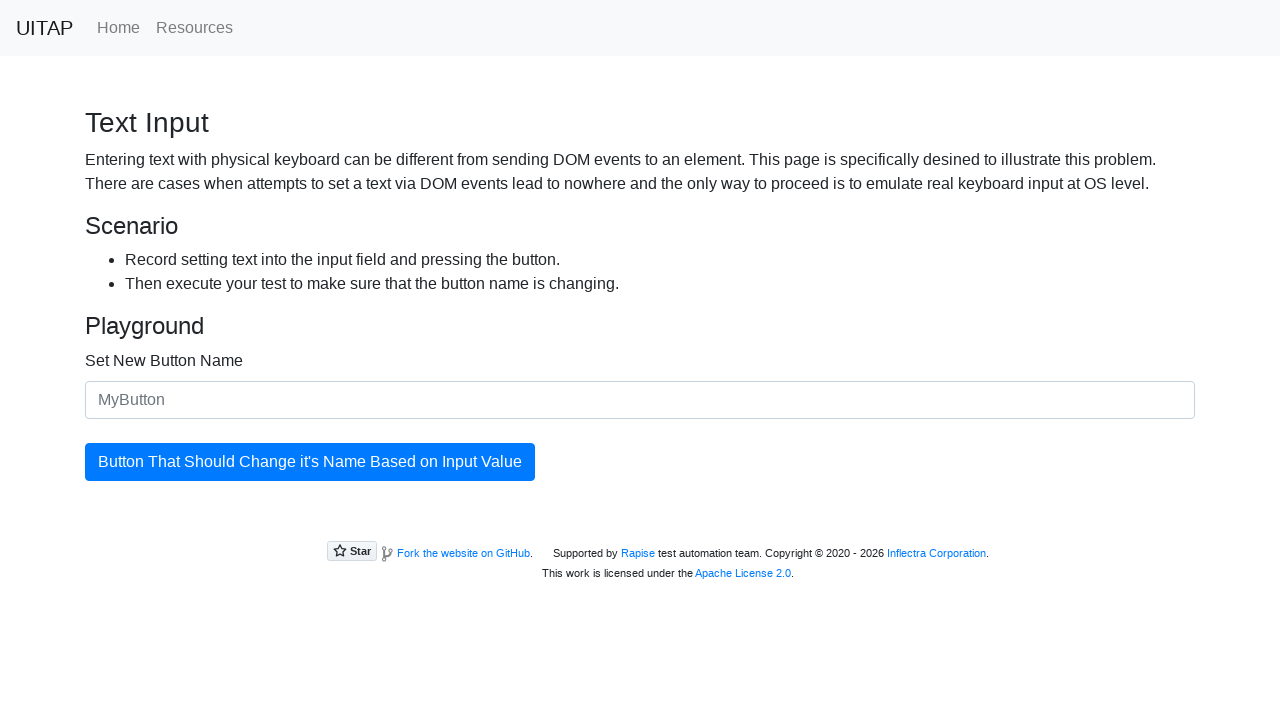

Filled input field with 'test button ' on #newButtonName
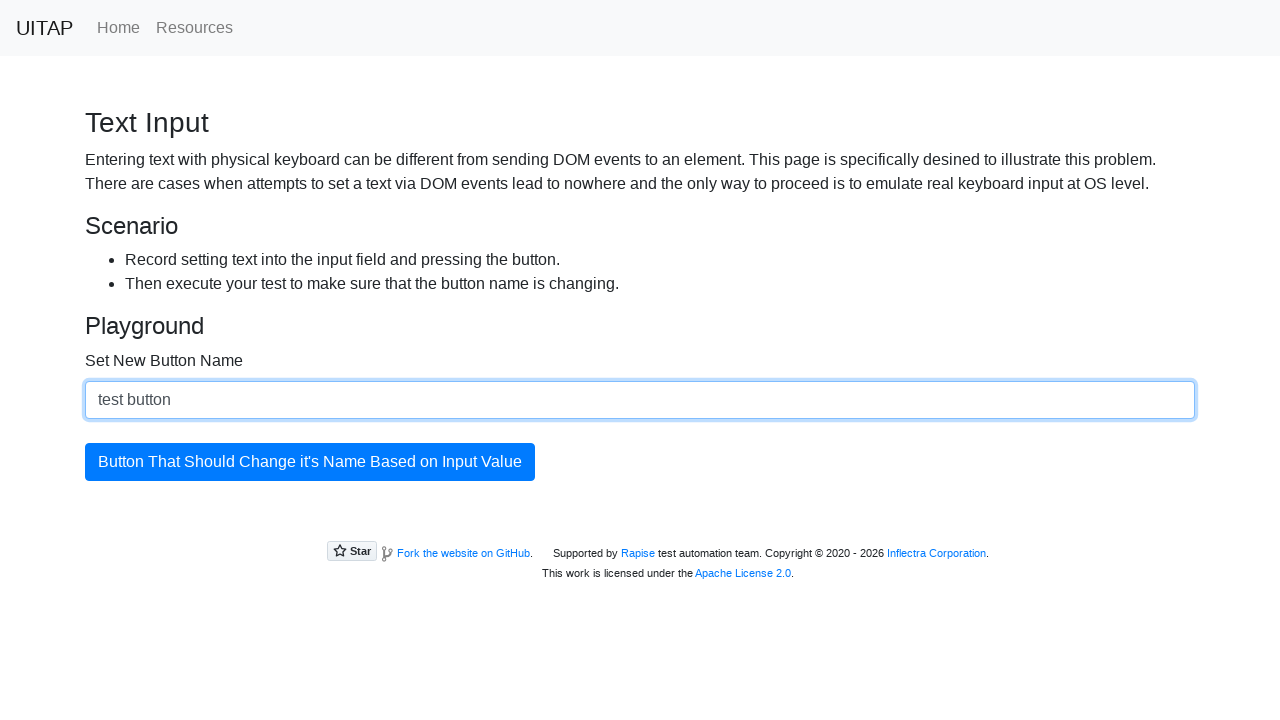

Clicked the update button (first time) at (310, 462) on #updatingButton
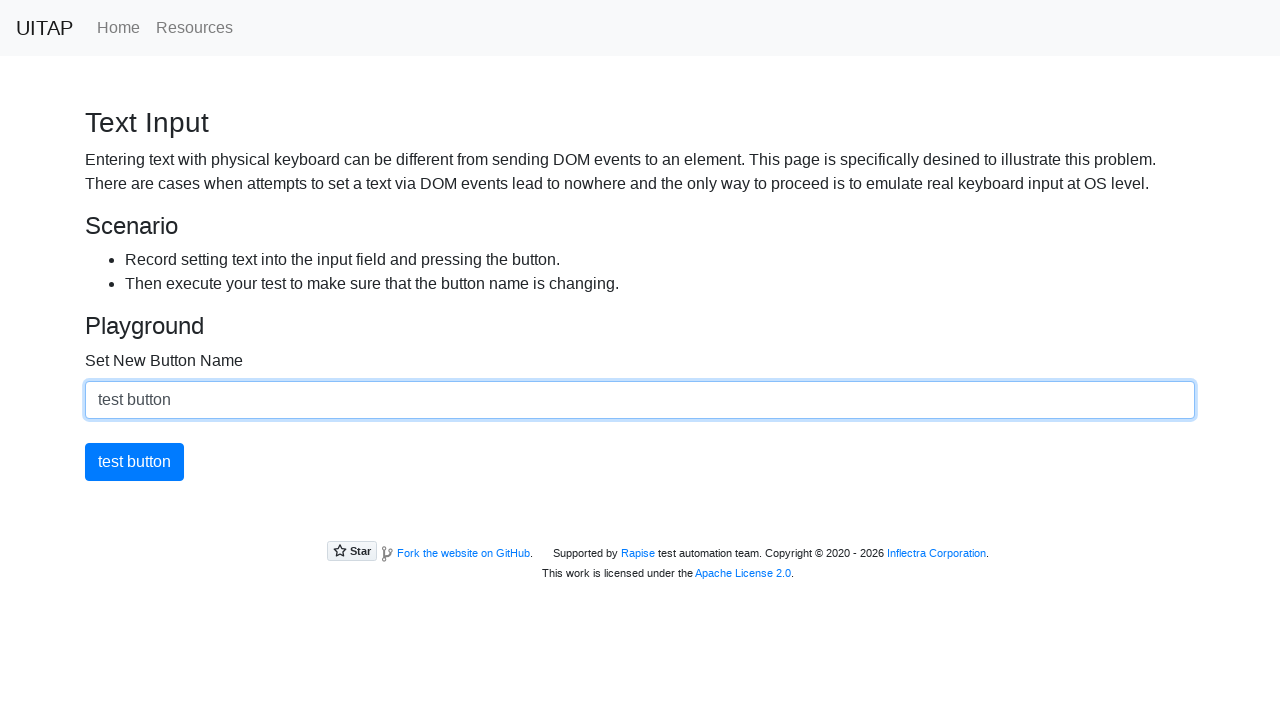

Clicked the update button (second time) at (134, 462) on #updatingButton
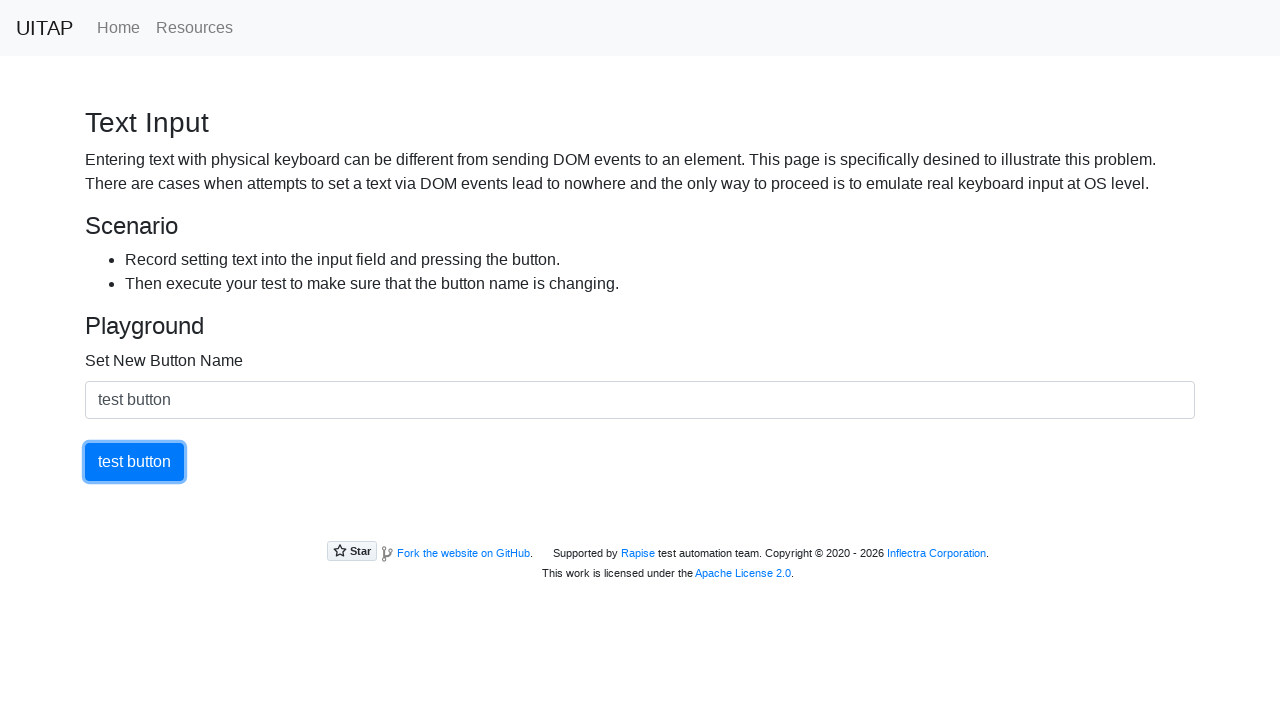

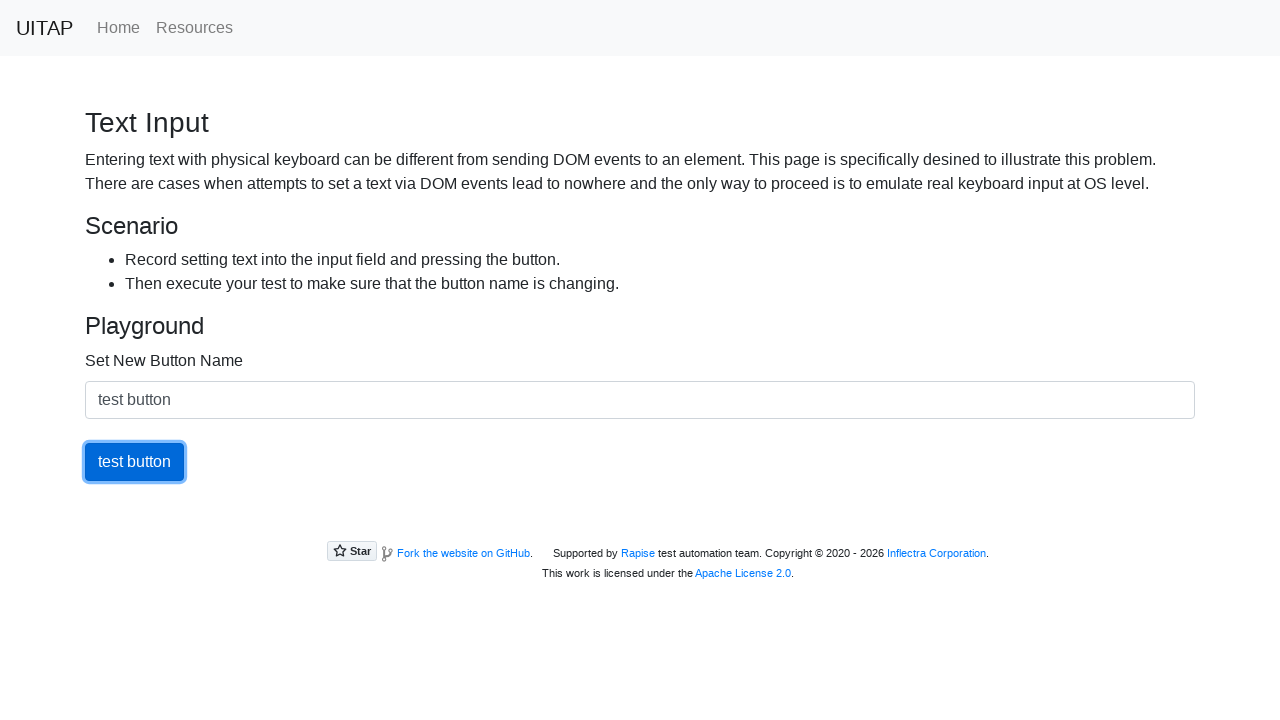